Navigates to a practice form page and clicks on an experience radio button using relative locators

Starting URL: https://awesomeqa.com/practice.html

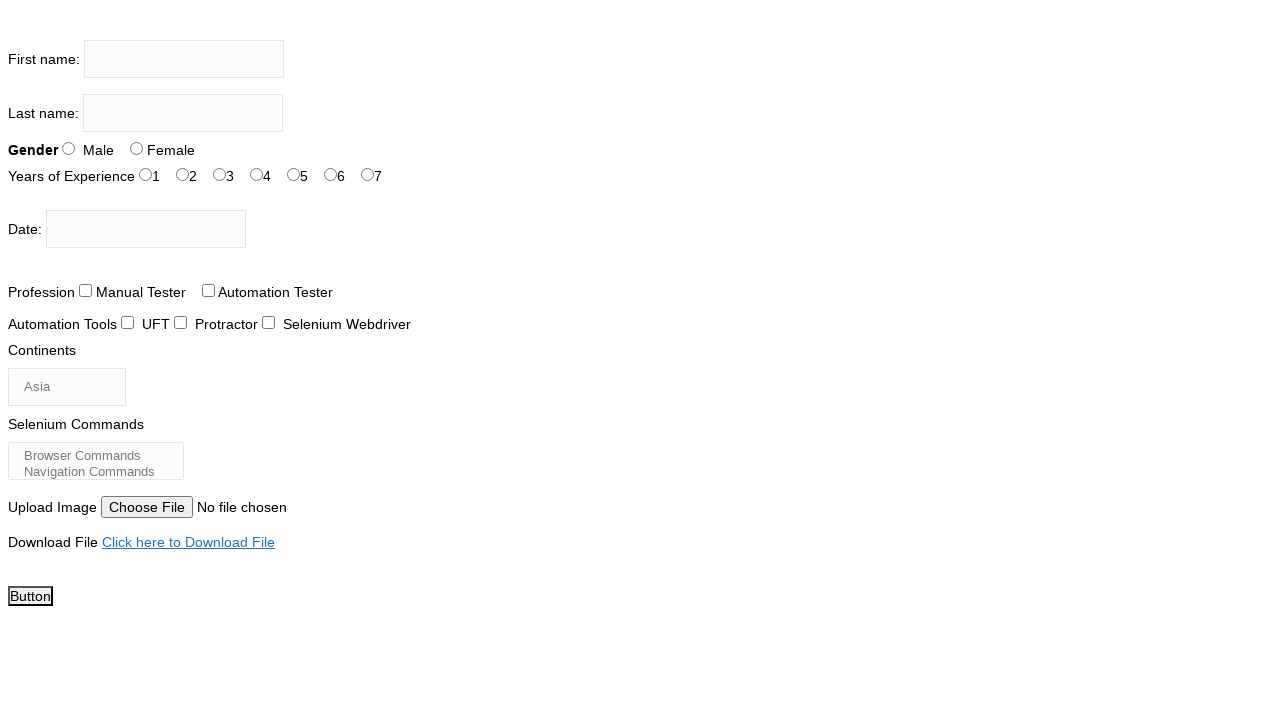

Located Experience span element
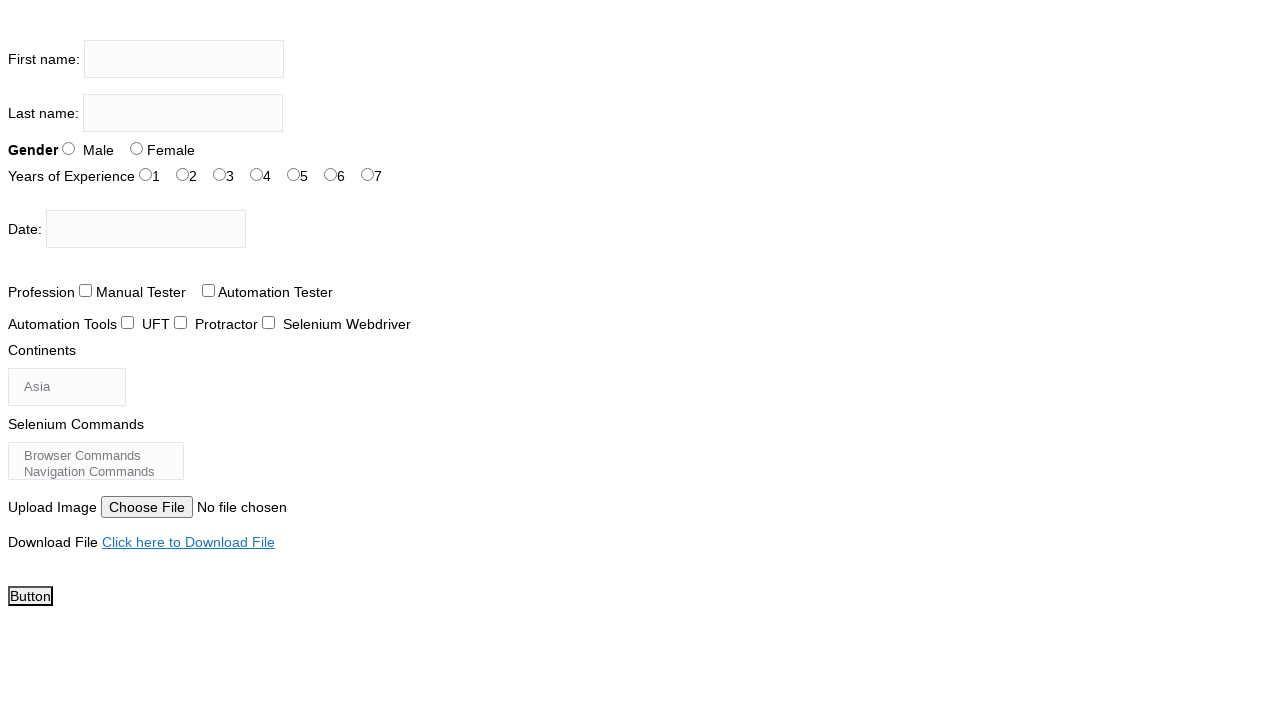

Clicked on experience radio button (exp-1) at (182, 174) on #exp-1
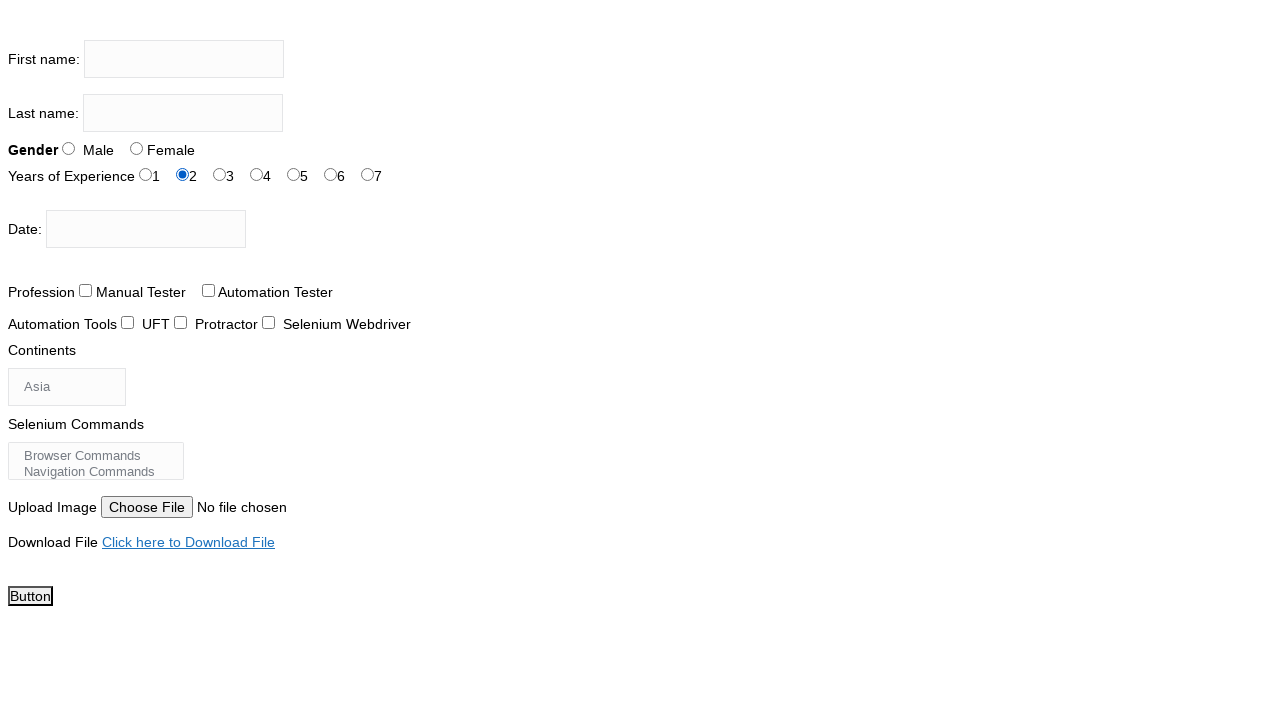

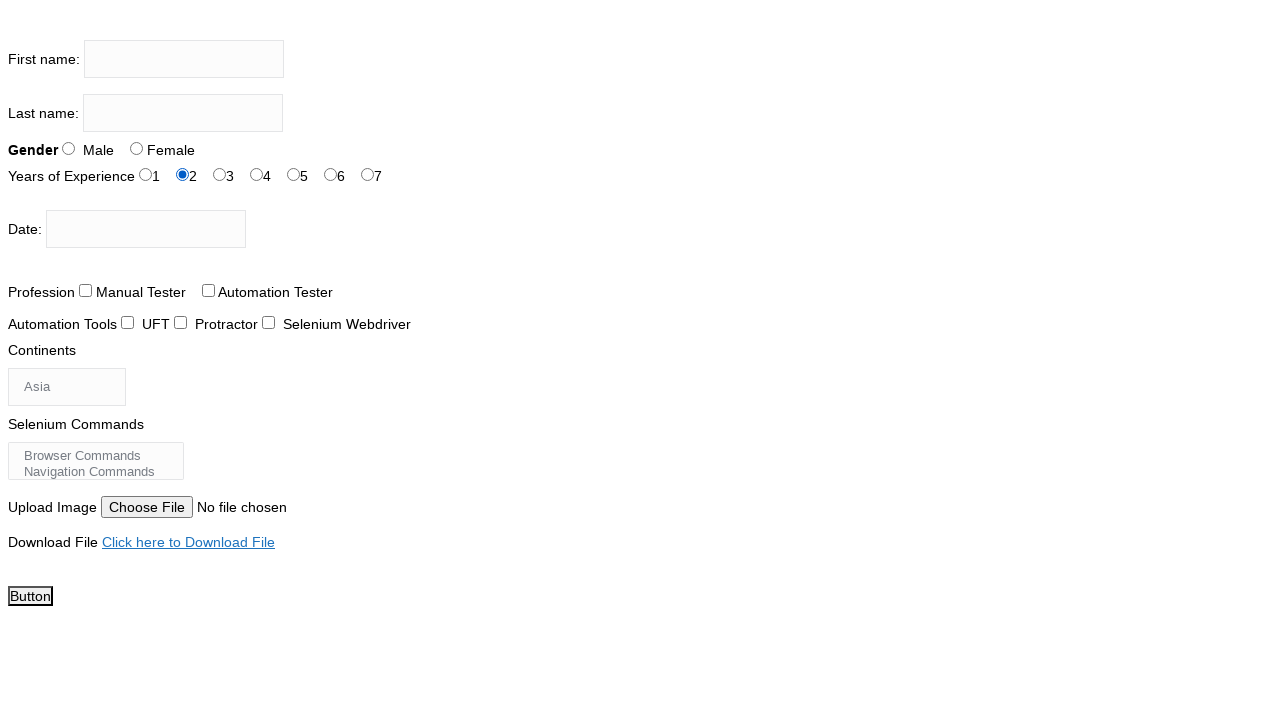